Tests that clicking on the Elements menu item reveals a list of expected sub-menu items including Text Box, Check Box, Radio Button, etc.

Starting URL: https://demoqa.com/

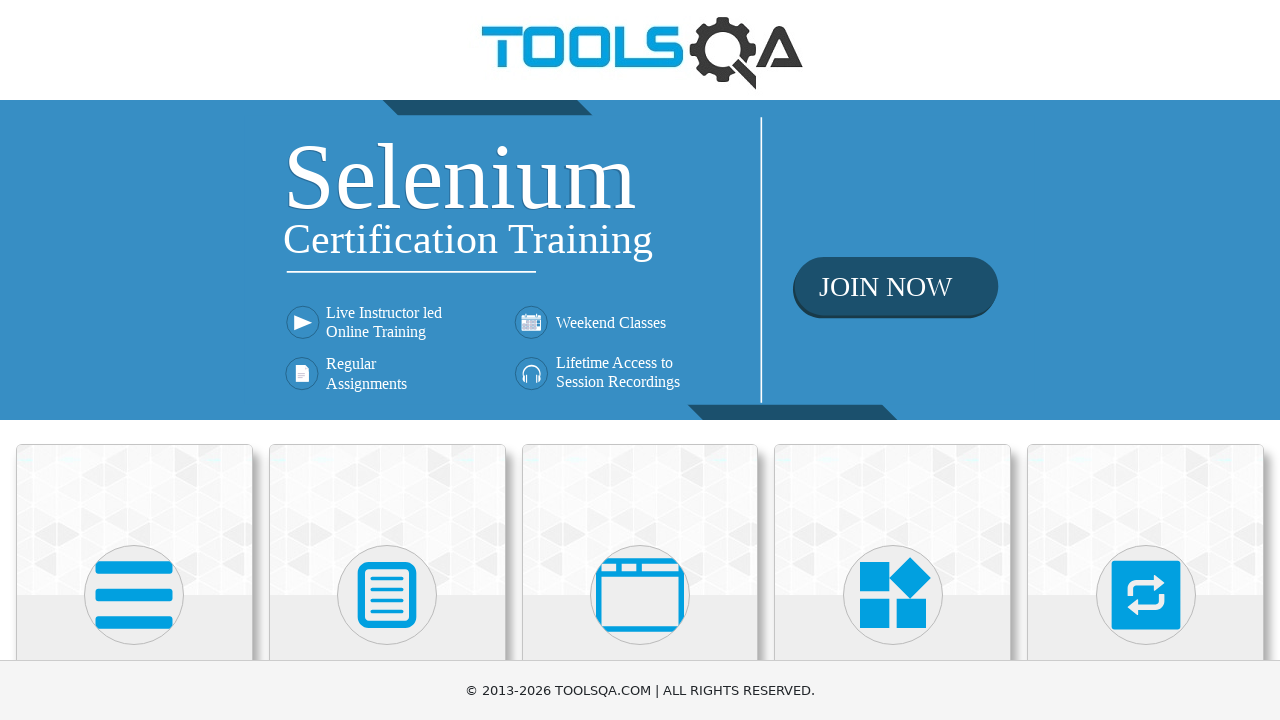

Scrolled page to middle of viewport
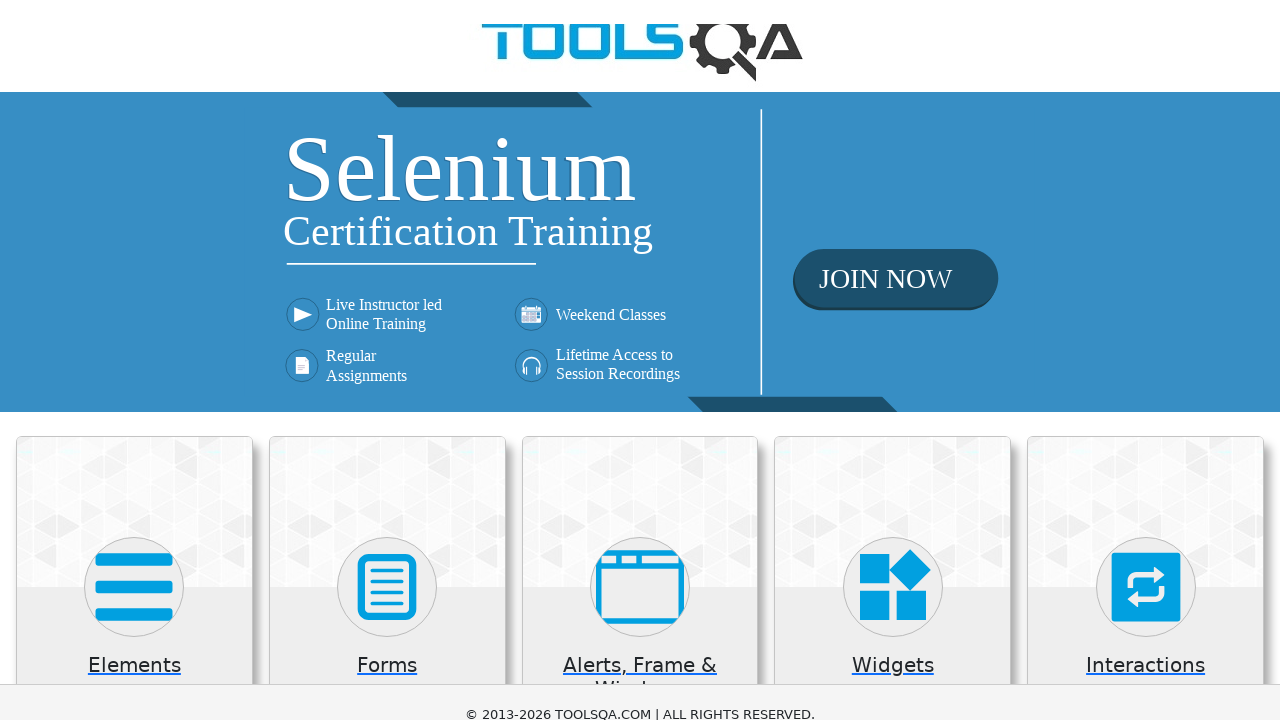

Clicked on Elements menu item at (134, 6) on xpath=//h5[text()='Elements']
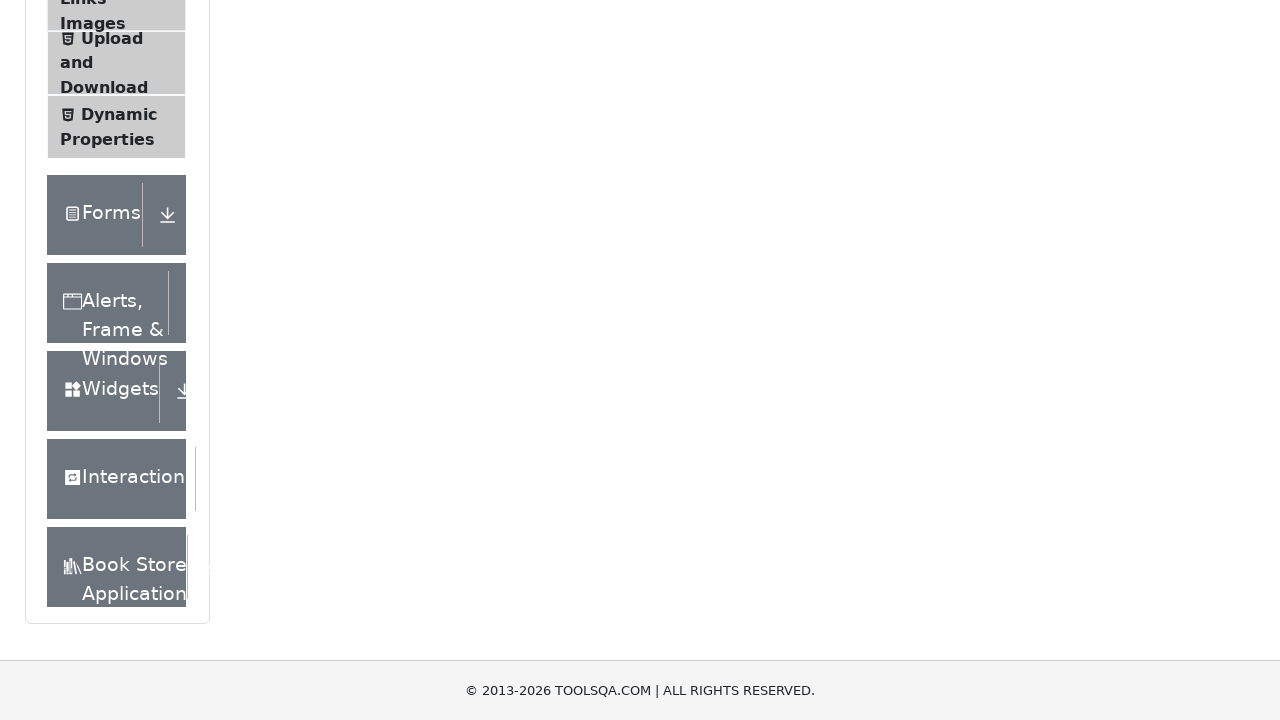

Elements submenu list loaded with expected menu items
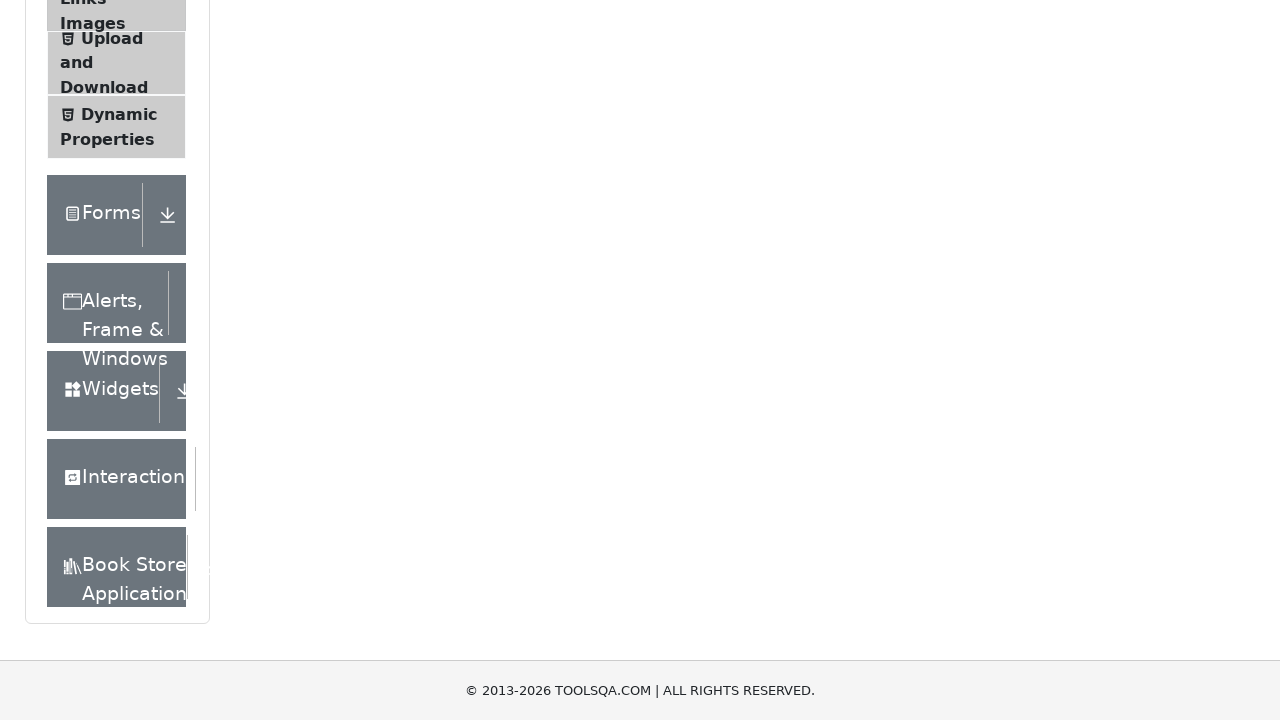

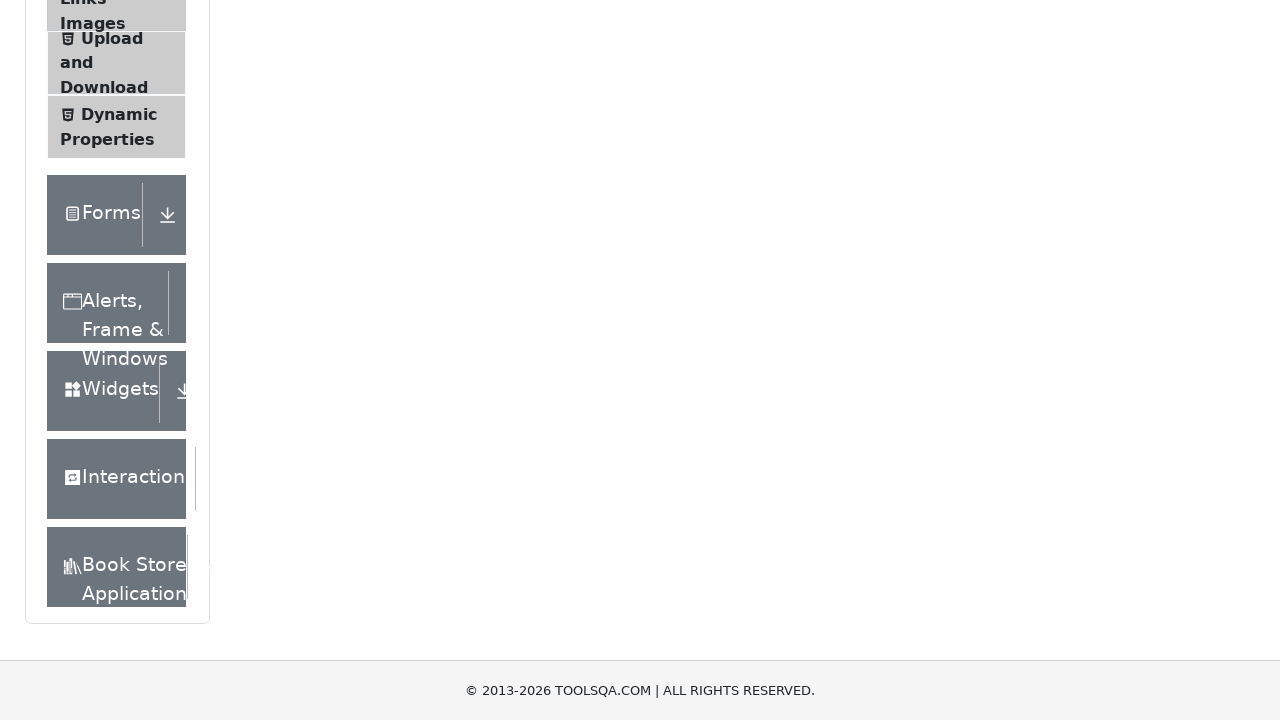